Fills out and submits a form with first name, last name, and email fields

Starting URL: https://secure-retreat-92358.herokuapp.com/

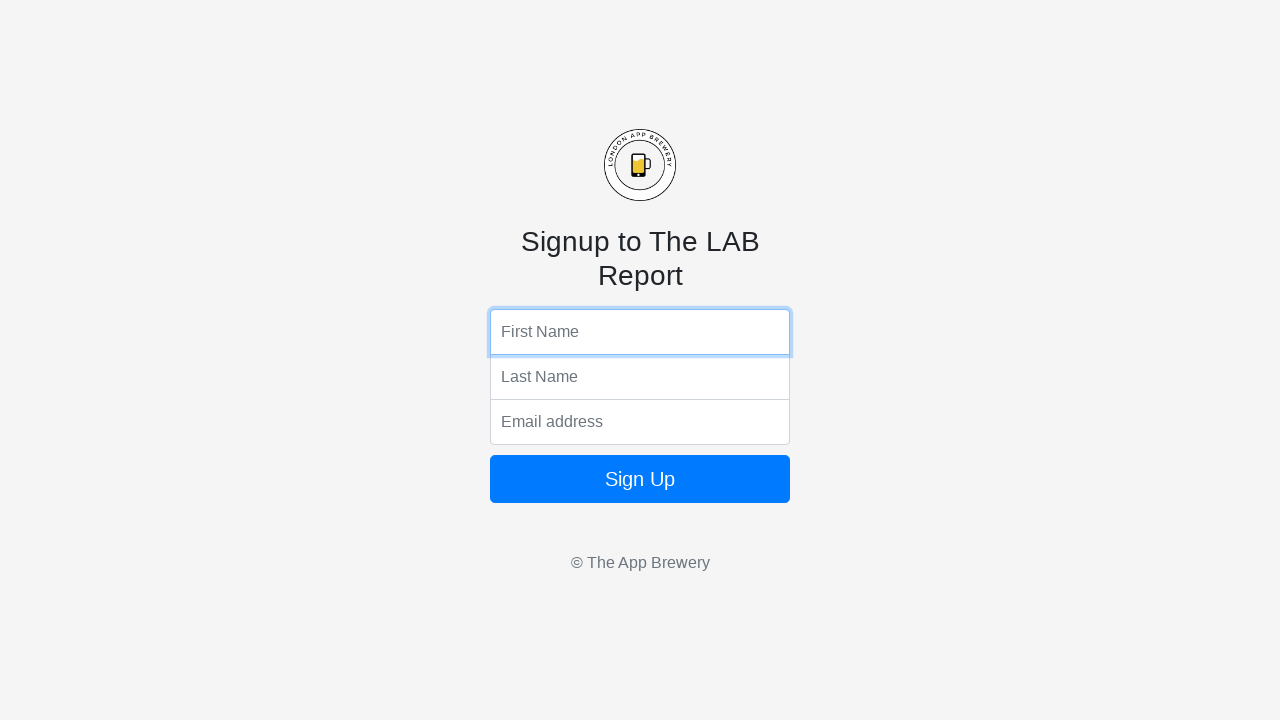

Filled first name field with 'Alan' on input[name='fName']
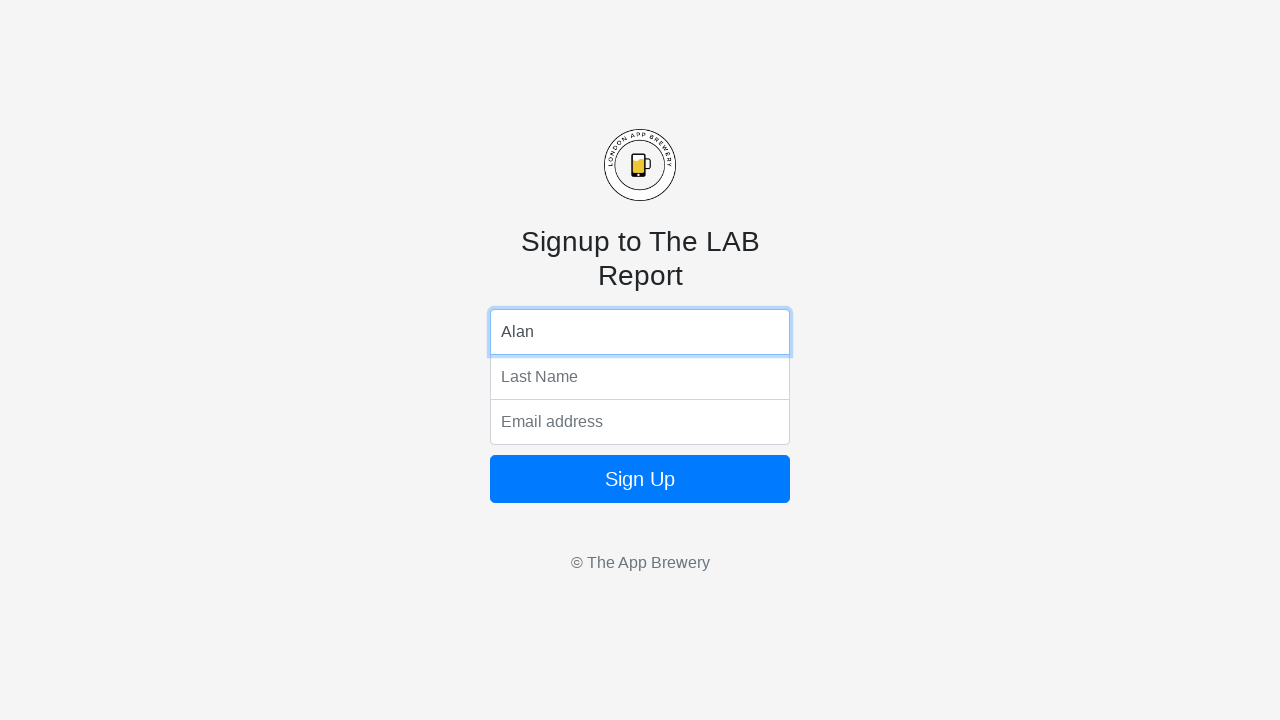

Filled last name field with 'Monteiro' on input[name='lName']
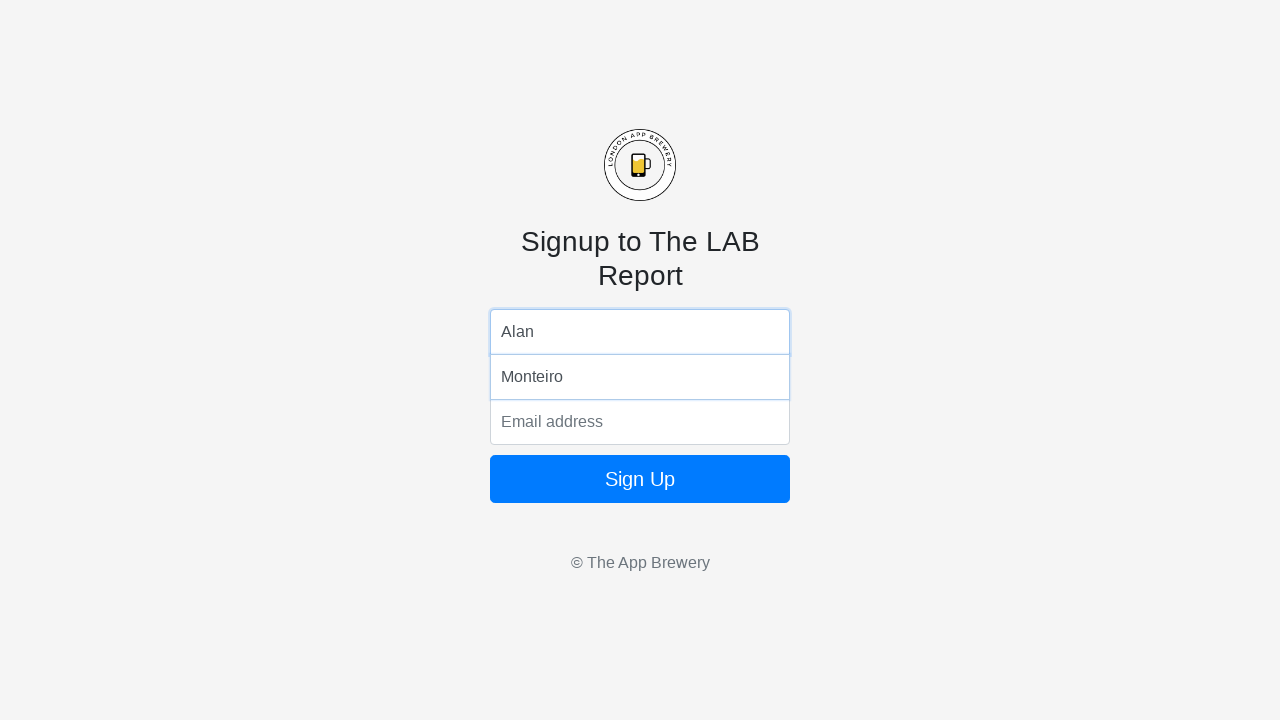

Filled email field with 'test.user@example.com' on input[name='email']
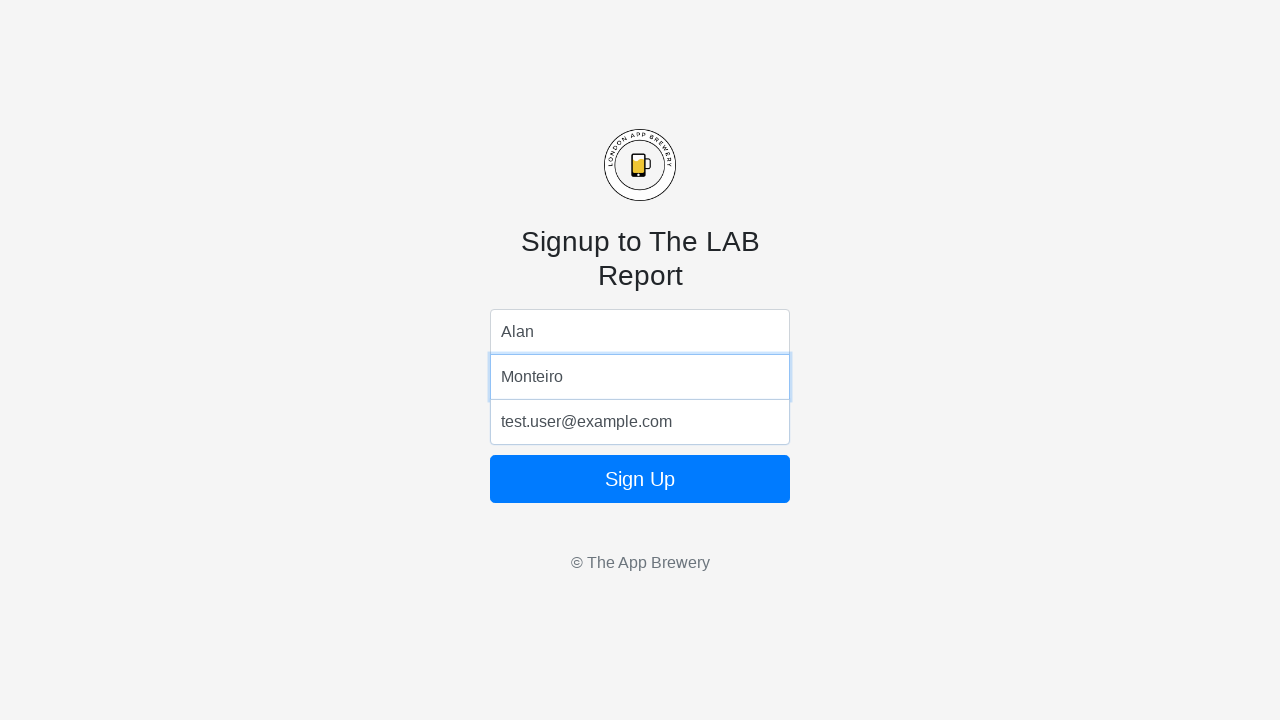

Clicked submit button to submit the form at (640, 479) on button
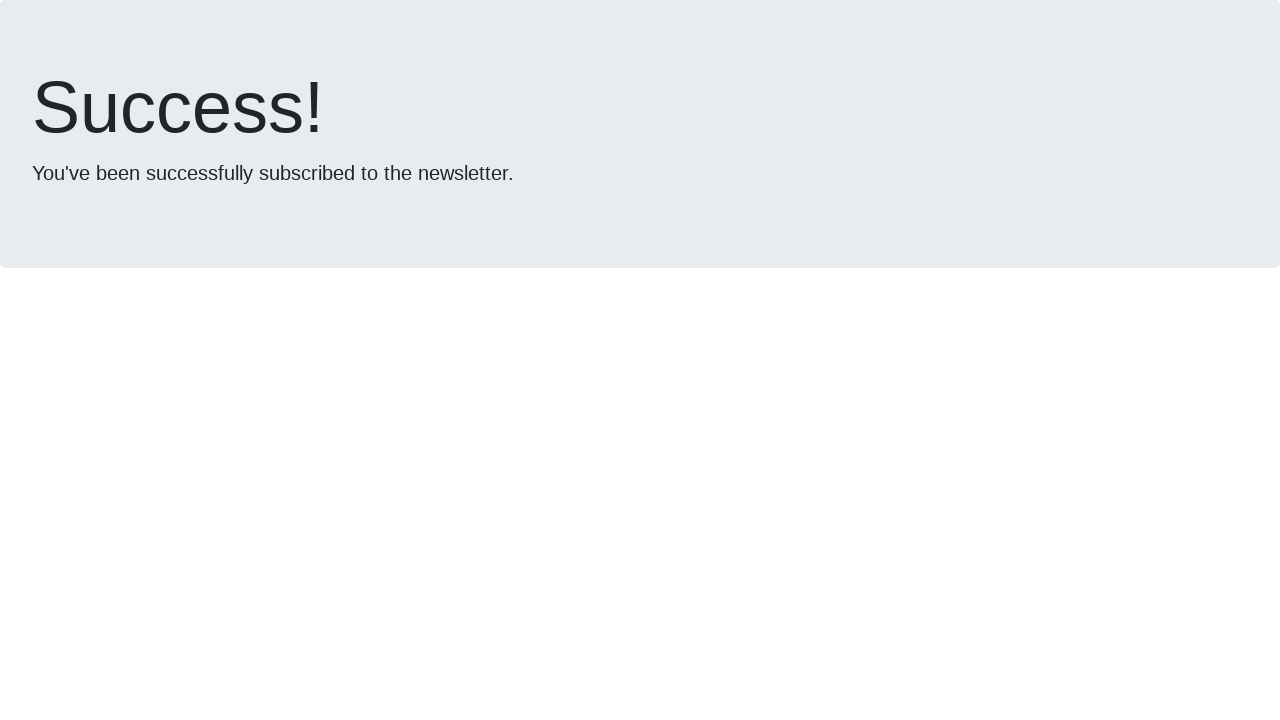

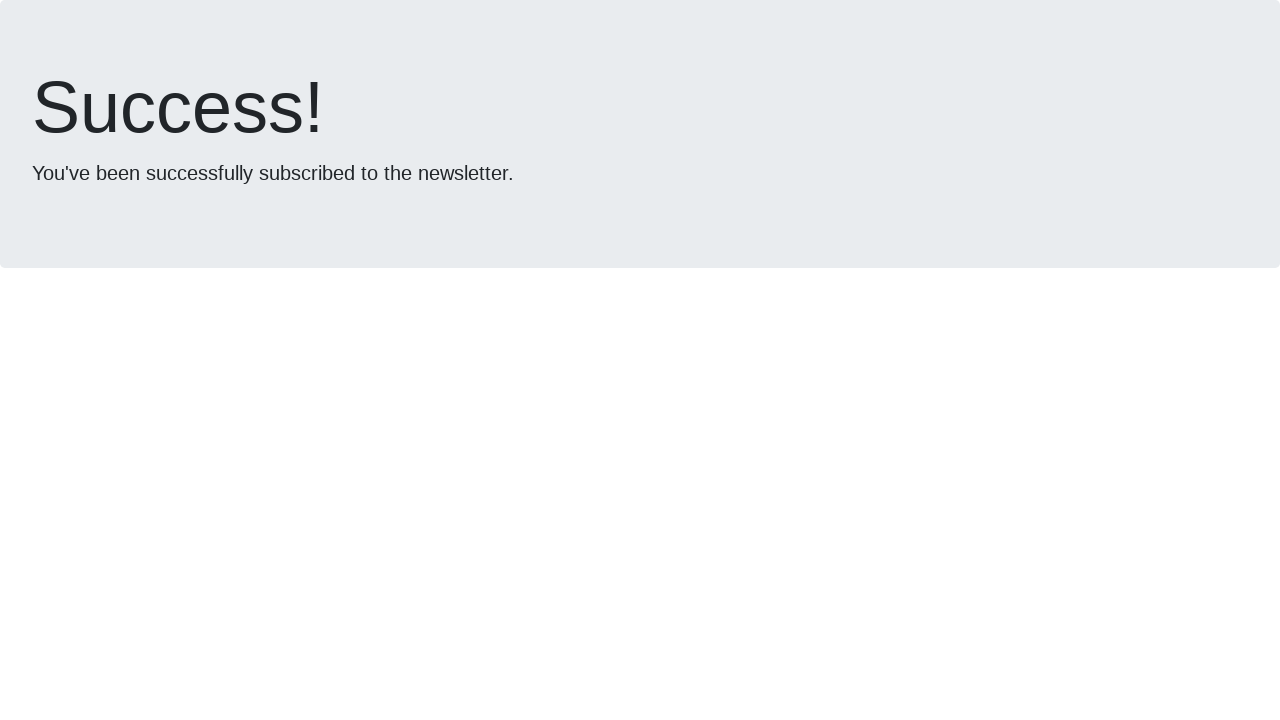